Tests the search functionality on the TCAS course website by typing a search query for "วิศวกรรมปัญญาประดิษฐ์" (AI Engineering) and waiting for the search results to load.

Starting URL: https://course.mytcas.com/

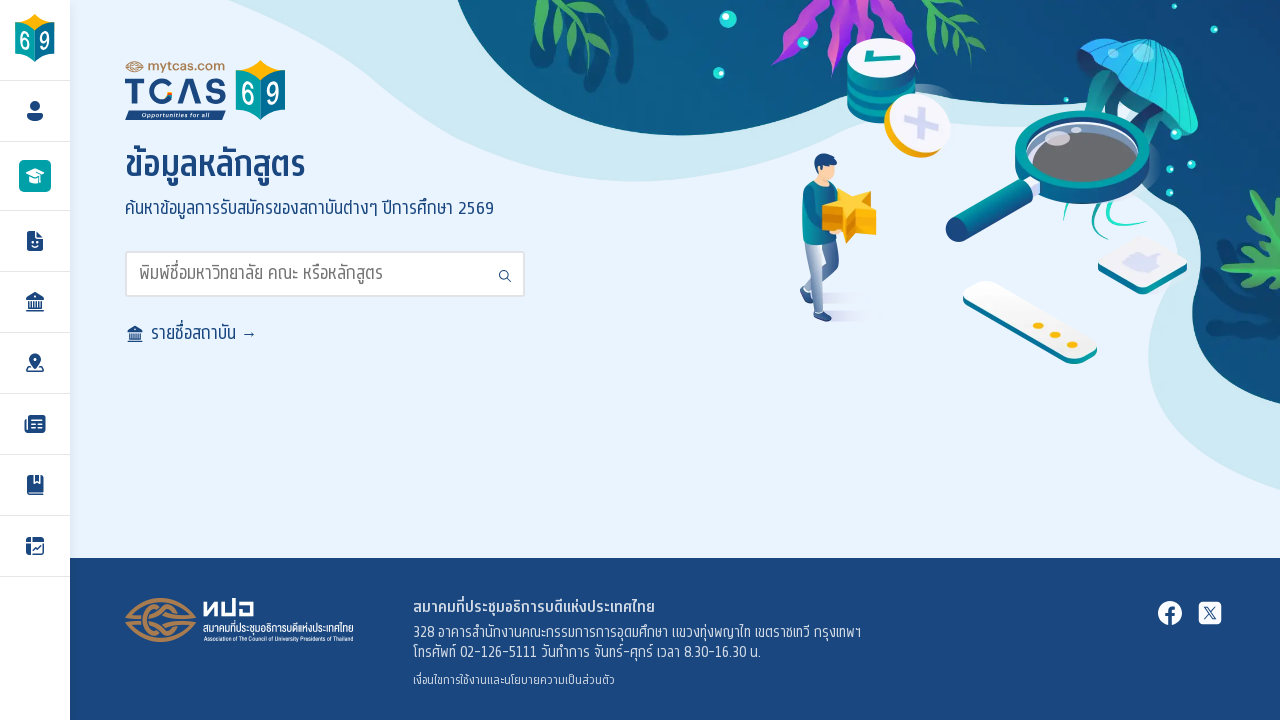

Search input field became available
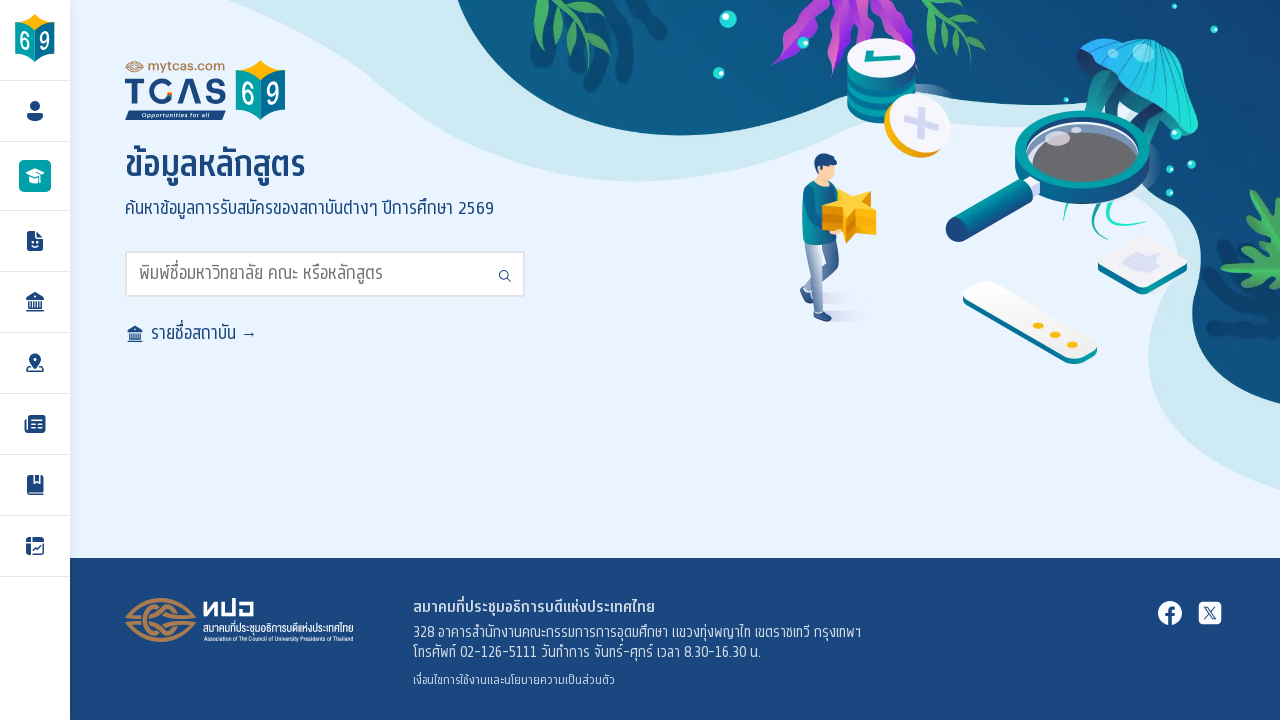

Typed search query 'วิศวกรรมปัญญาประดิษฐ์' (AI Engineering) into search field on #search
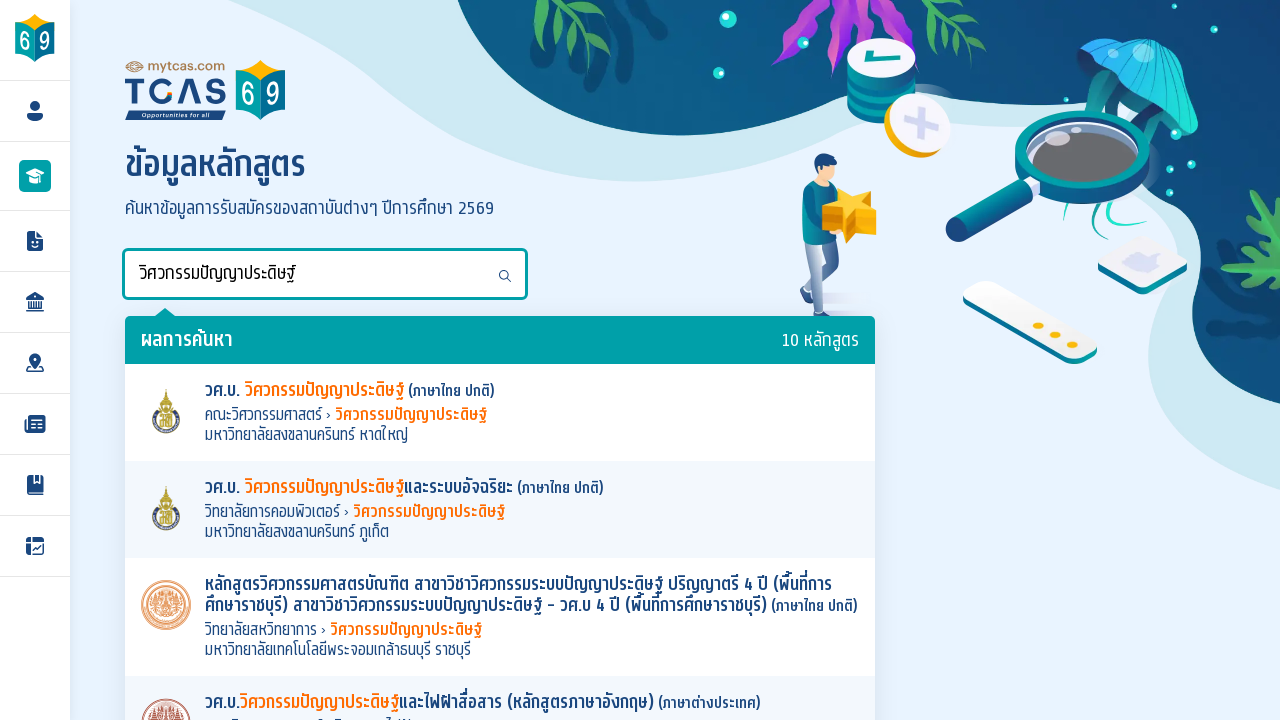

Clicked search field to trigger search at (325, 274) on #search
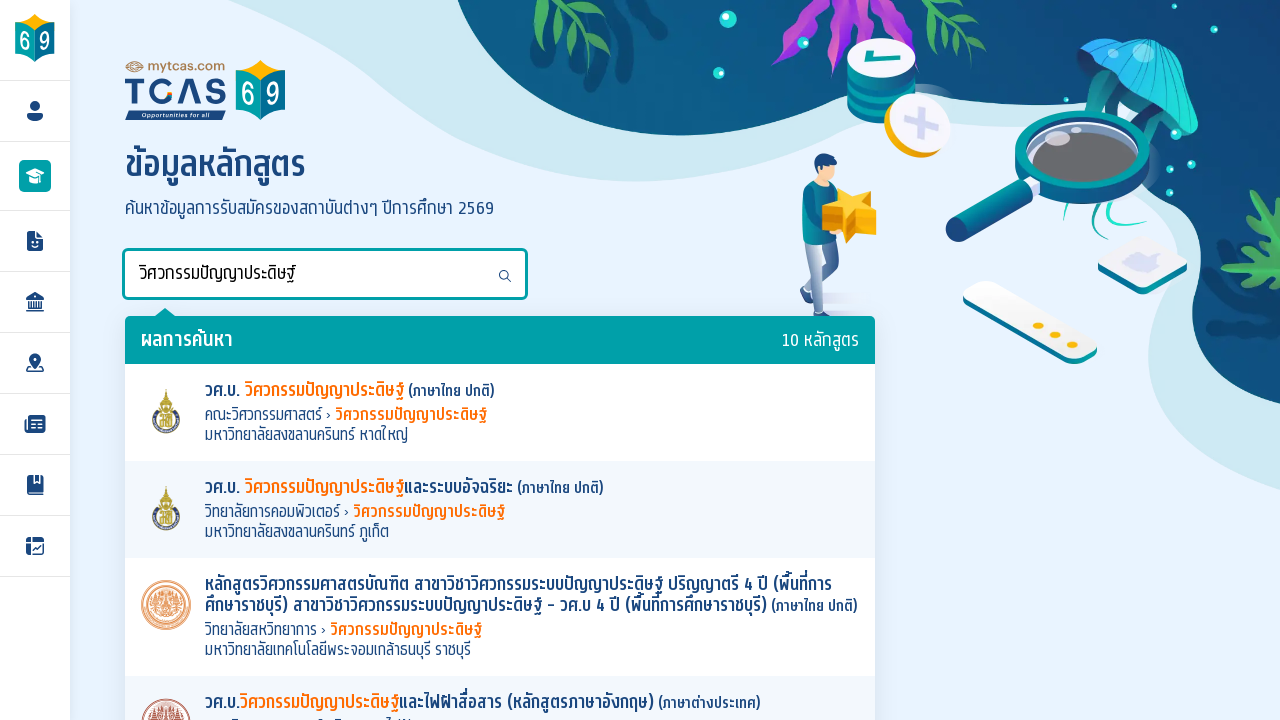

Search results loaded successfully
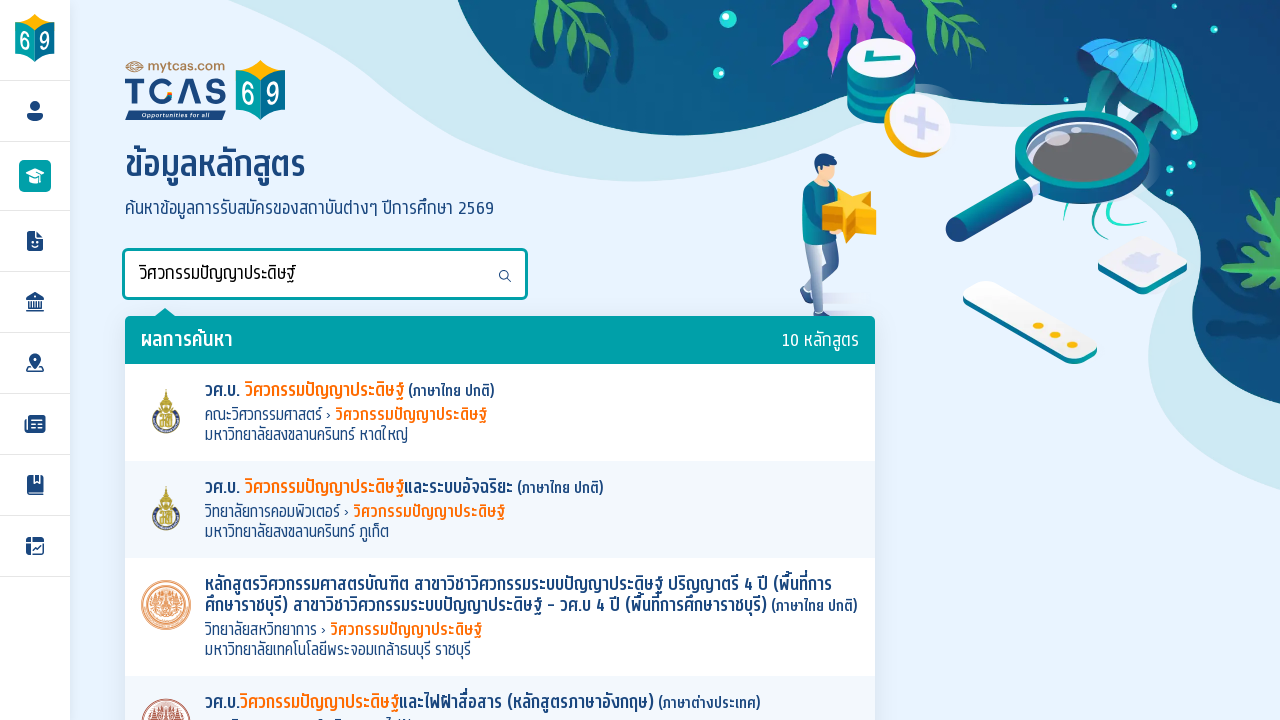

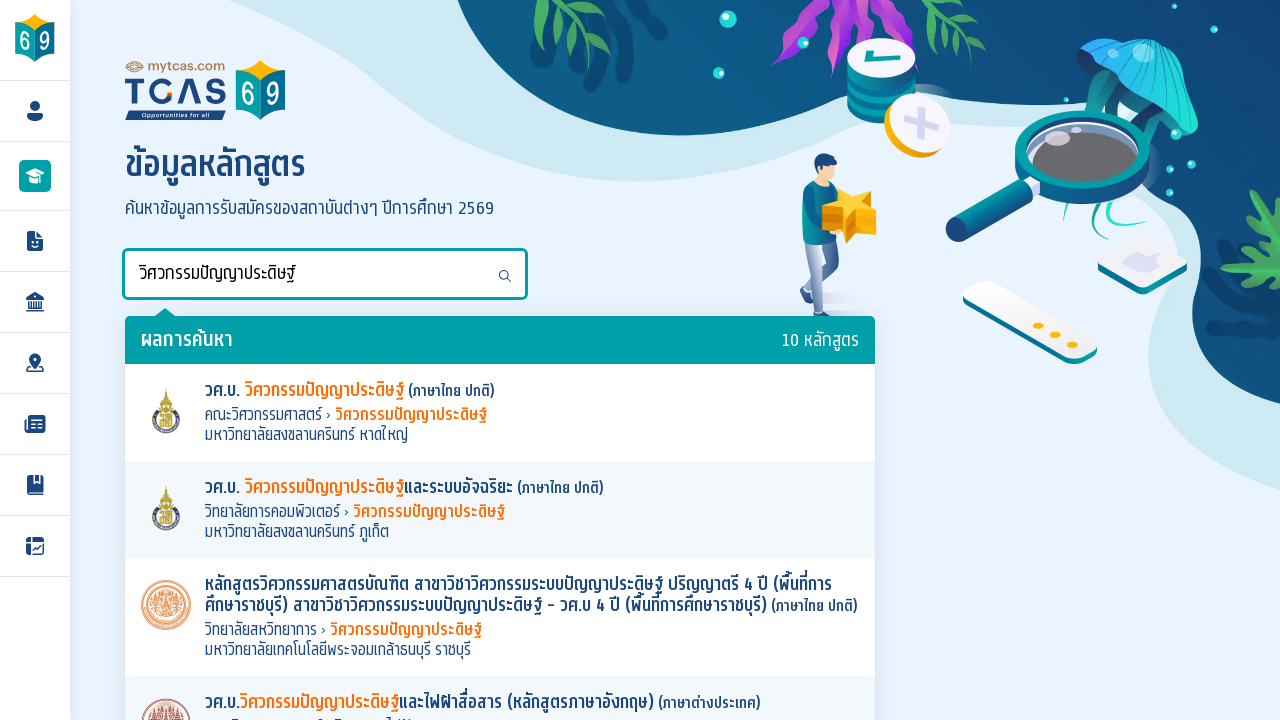